Tests that a todo item is removed when edited to an empty string

Starting URL: https://demo.playwright.dev/todomvc

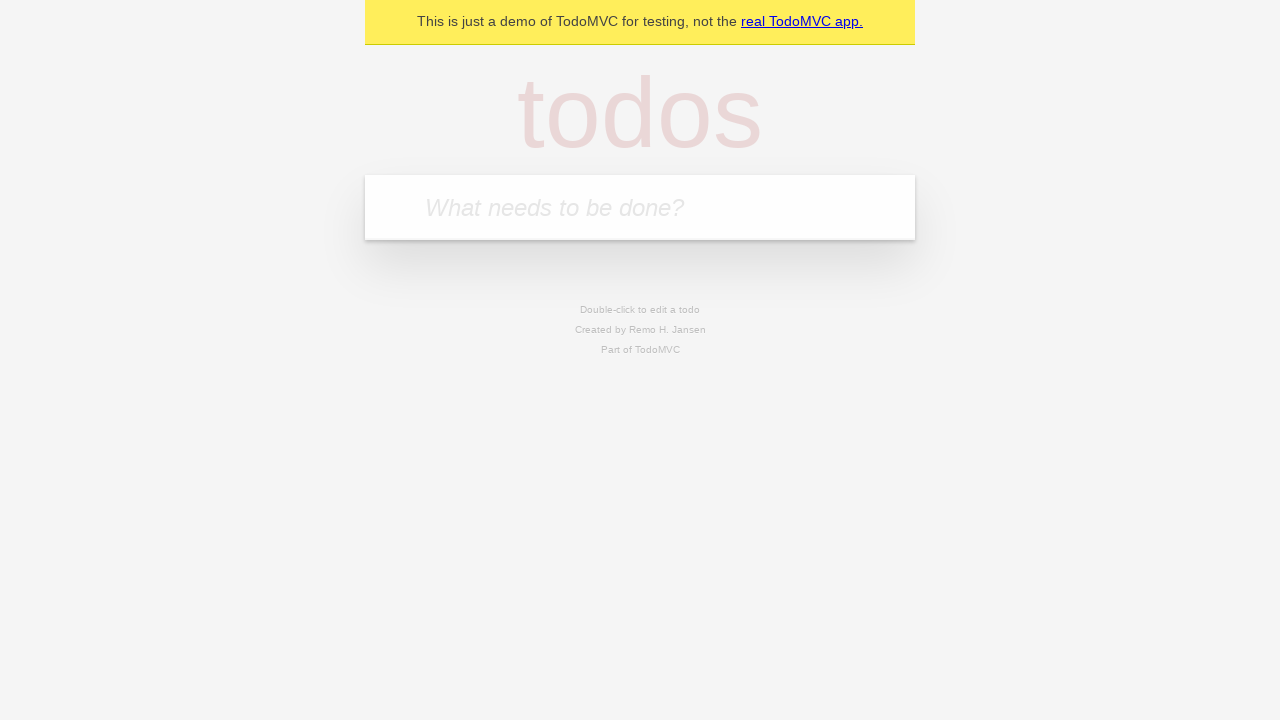

Filled todo input with 'buy some cheese' on internal:attr=[placeholder="What needs to be done?"i]
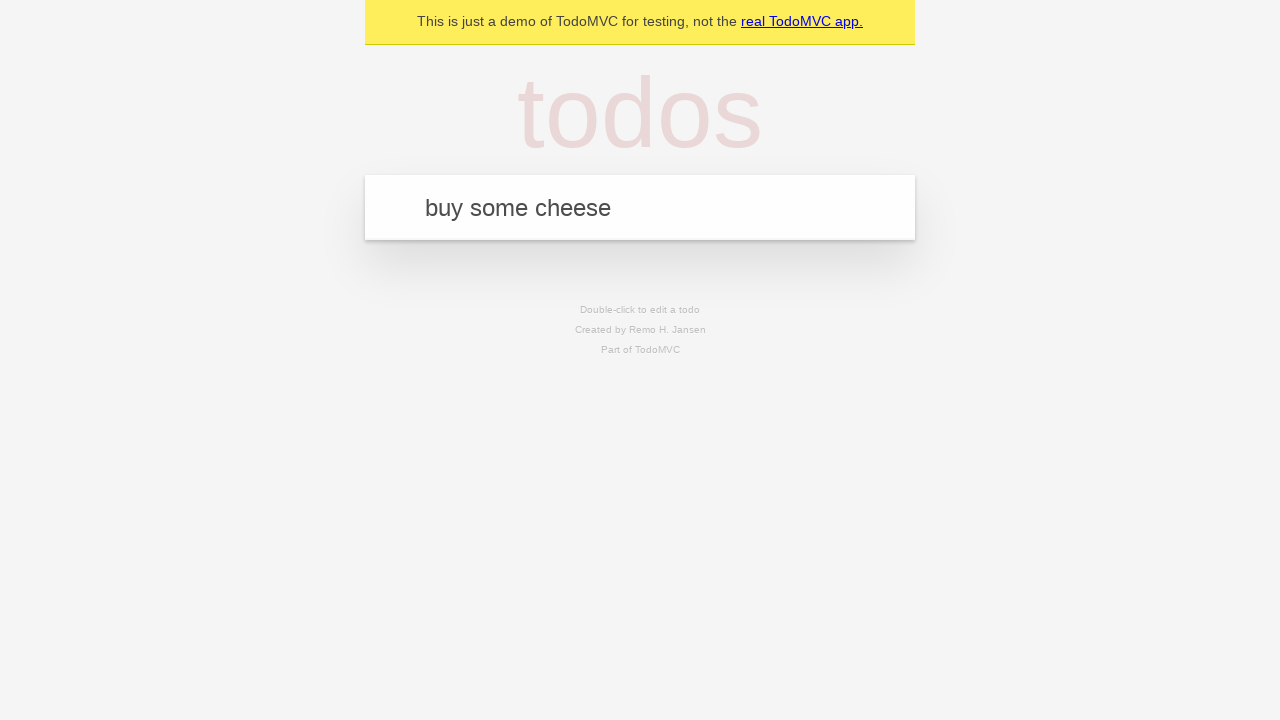

Pressed Enter to create todo item 'buy some cheese' on internal:attr=[placeholder="What needs to be done?"i]
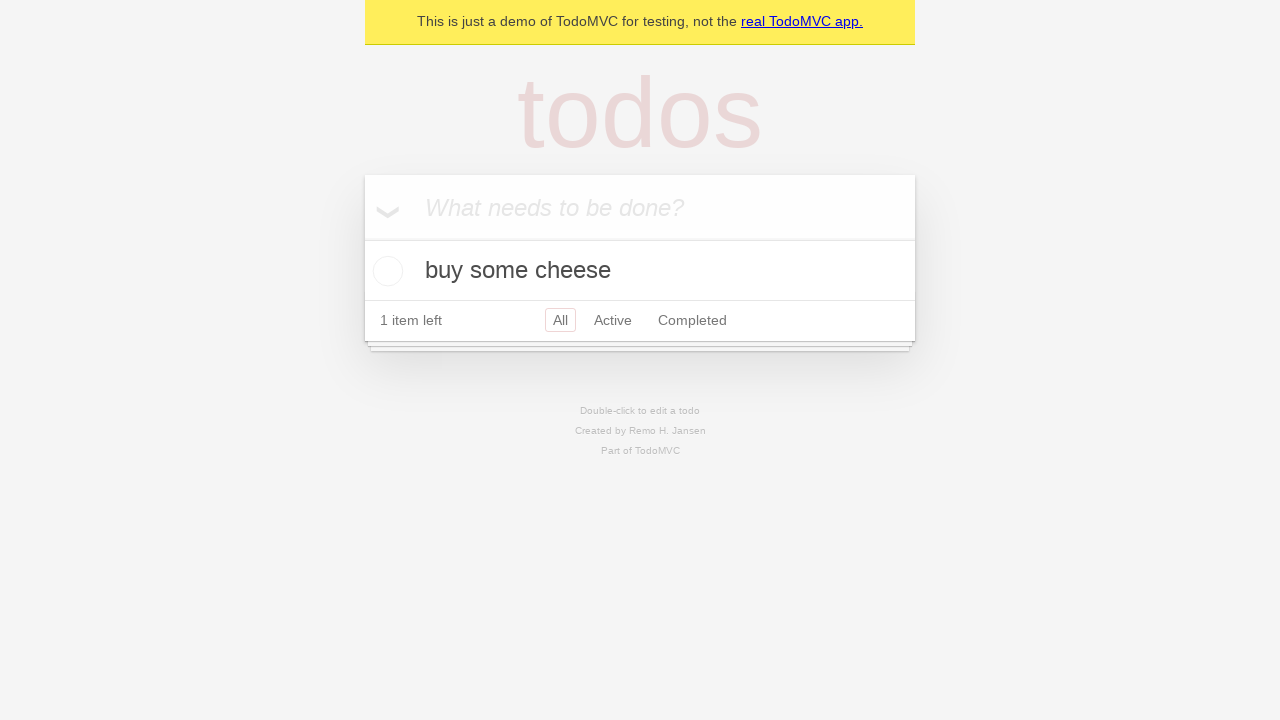

Filled todo input with 'feed the cat' on internal:attr=[placeholder="What needs to be done?"i]
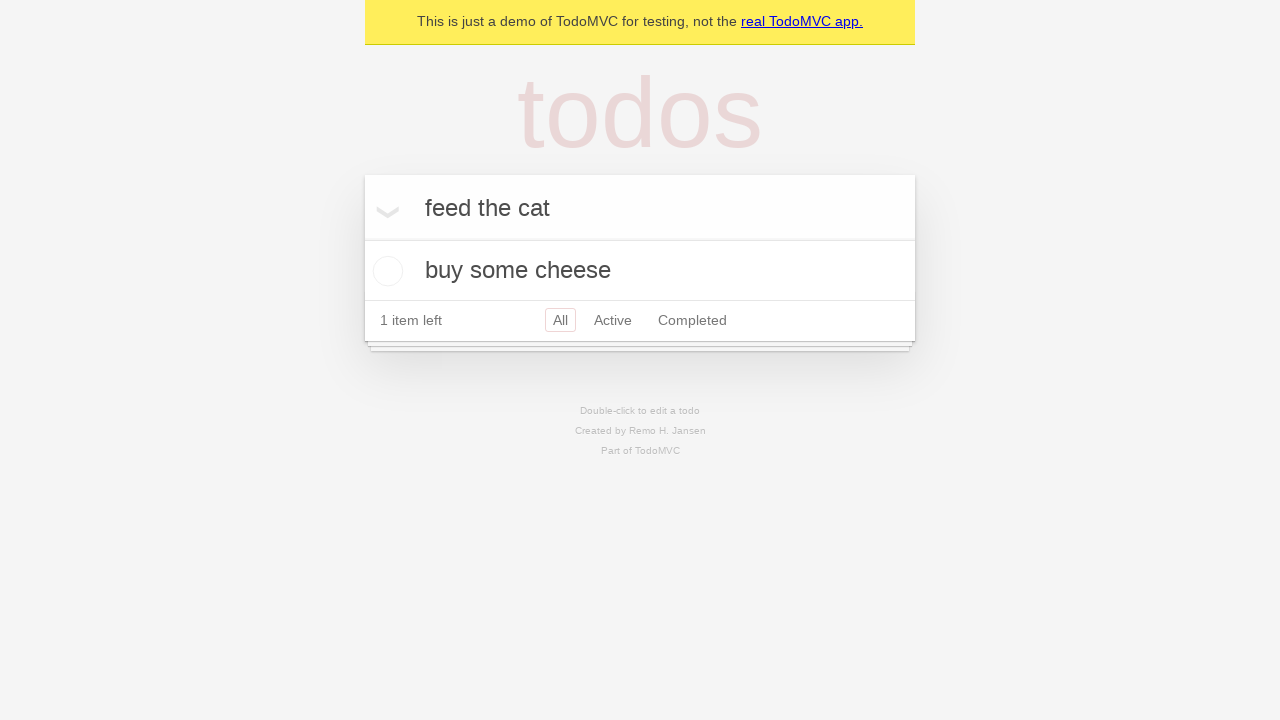

Pressed Enter to create todo item 'feed the cat' on internal:attr=[placeholder="What needs to be done?"i]
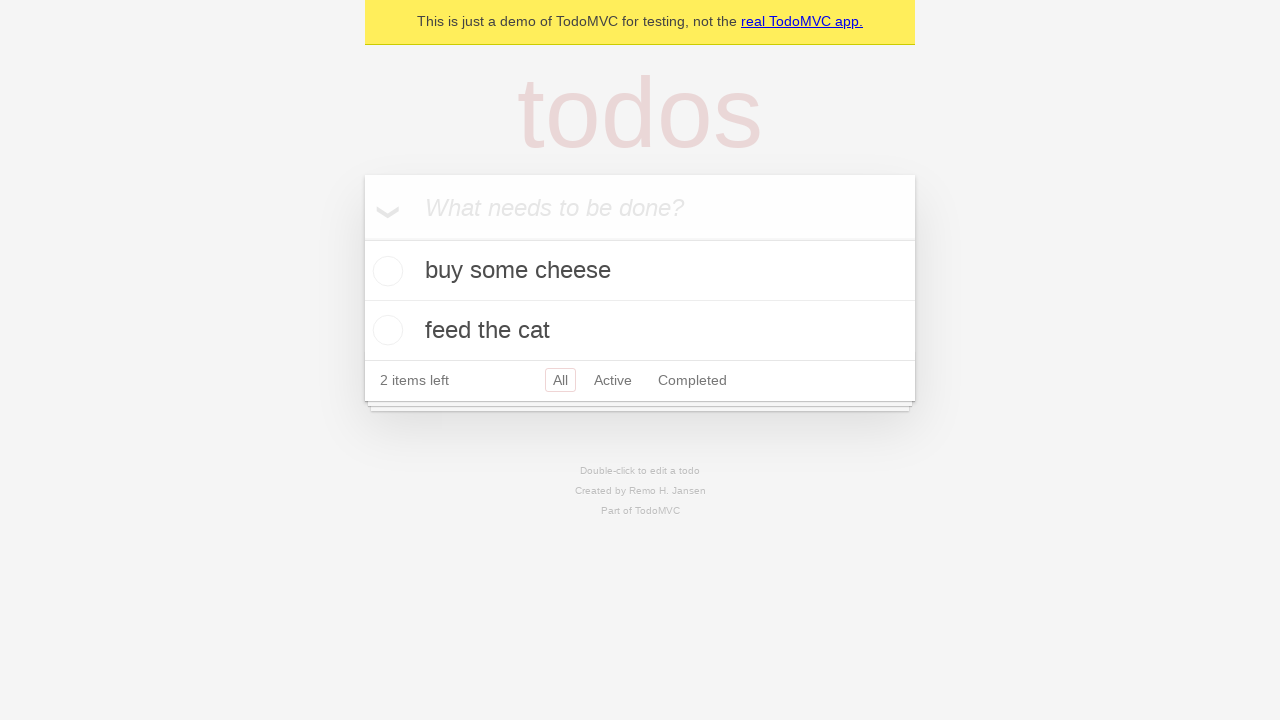

Filled todo input with 'book a doctors appointment' on internal:attr=[placeholder="What needs to be done?"i]
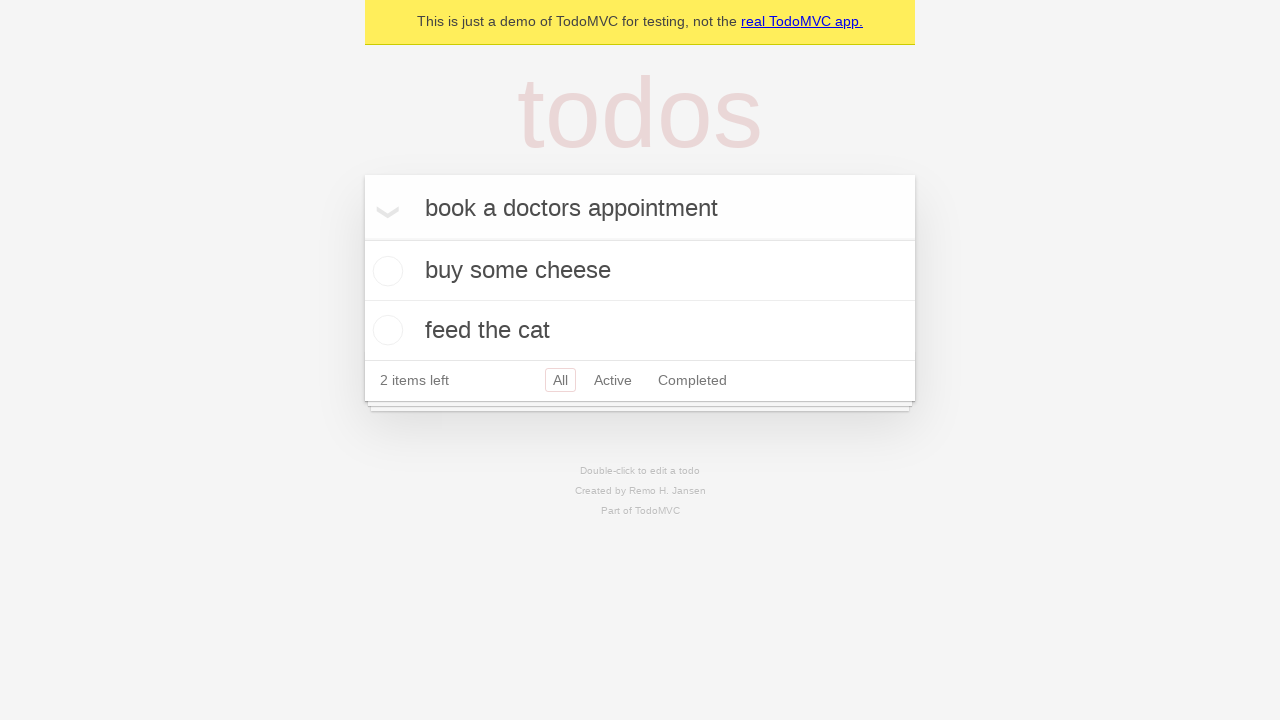

Pressed Enter to create todo item 'book a doctors appointment' on internal:attr=[placeholder="What needs to be done?"i]
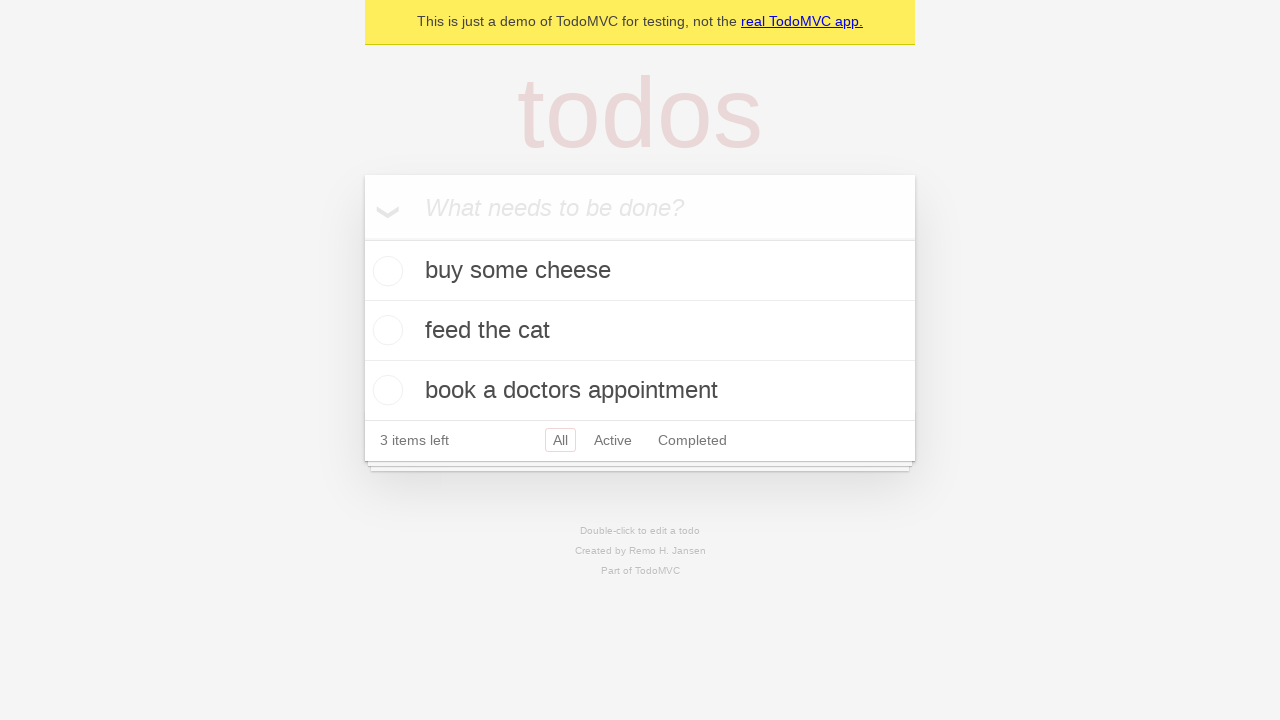

Waited for todo items to load
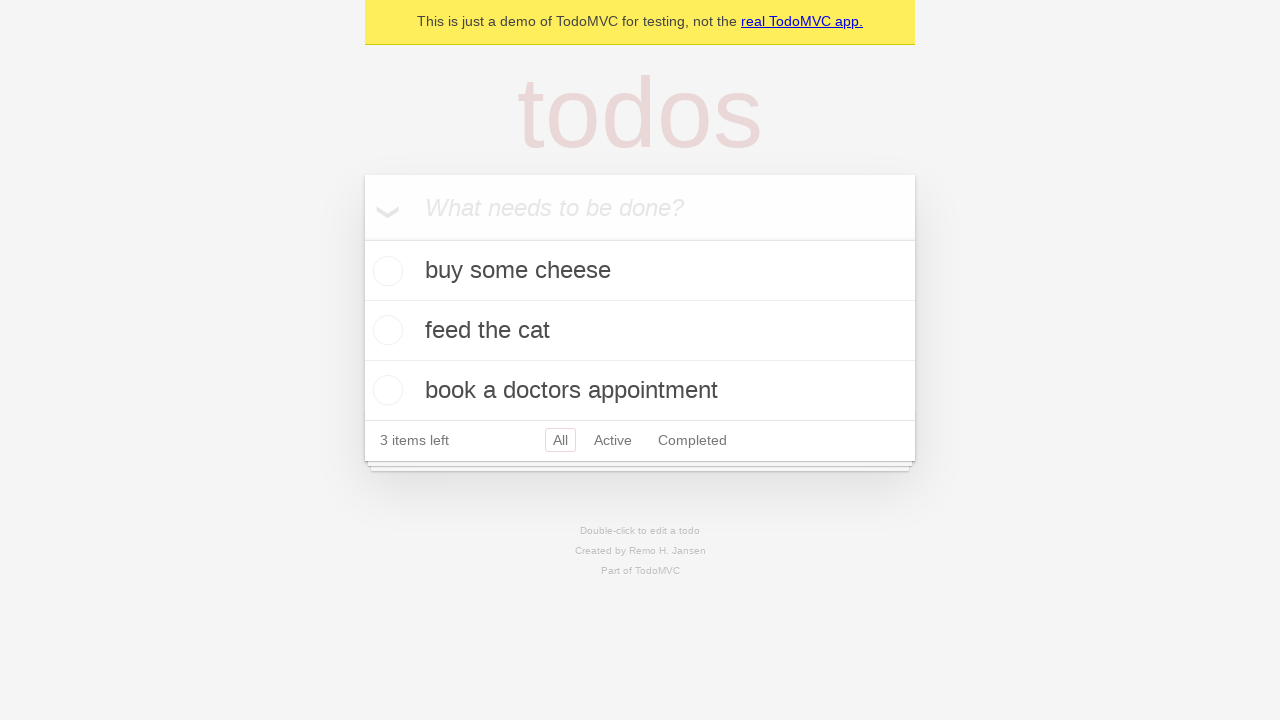

Double-clicked second todo item to enter edit mode at (640, 331) on internal:testid=[data-testid="todo-item"s] >> nth=1
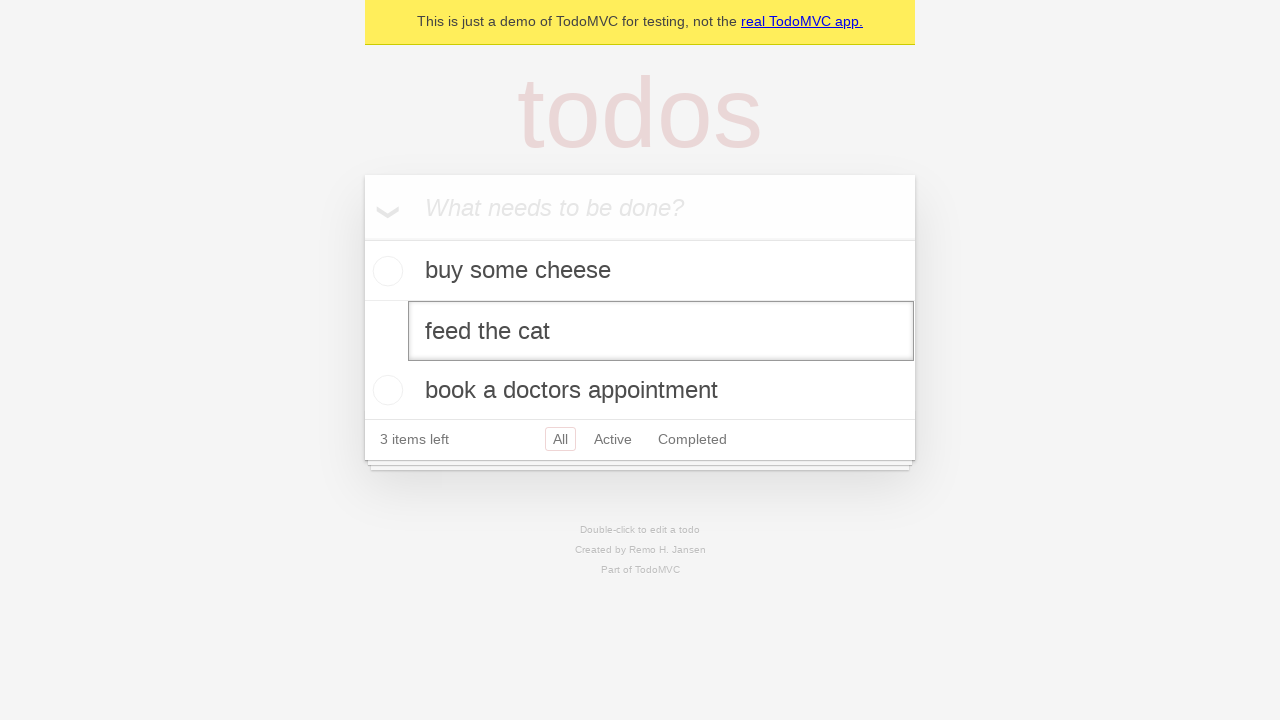

Cleared the text in the edit field on internal:testid=[data-testid="todo-item"s] >> nth=1 >> internal:role=textbox[nam
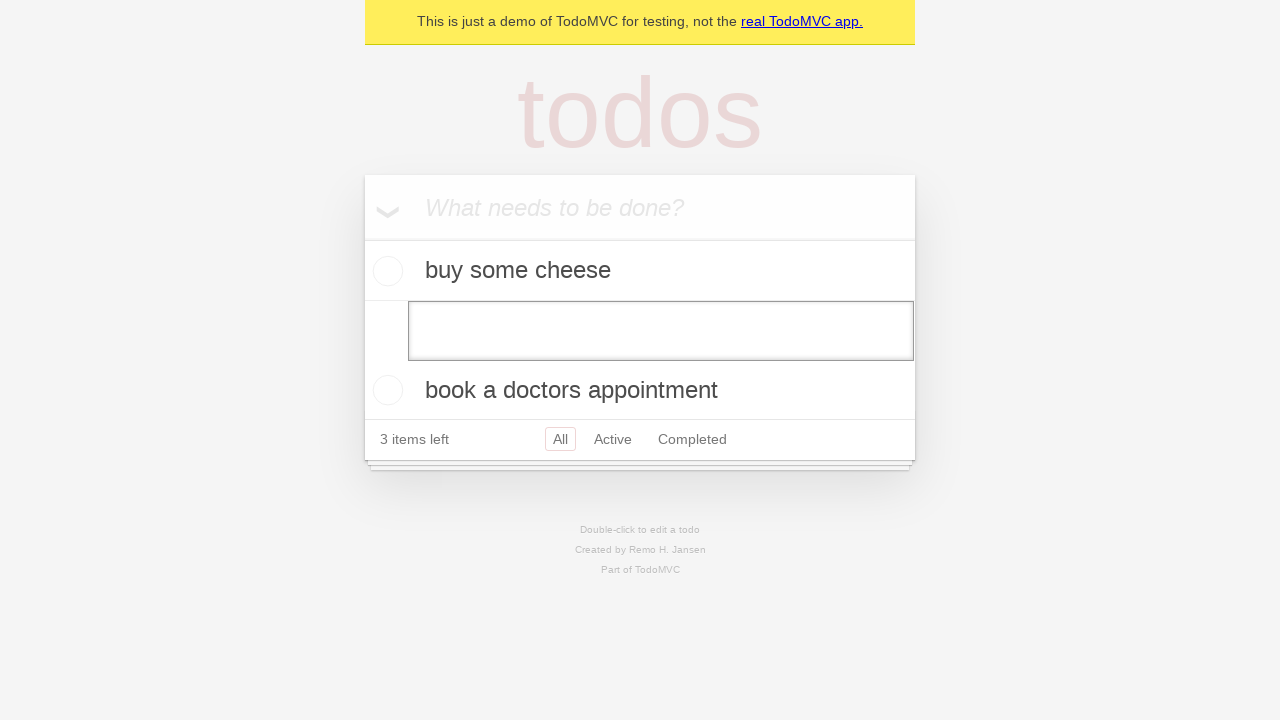

Pressed Enter to confirm deletion of empty todo item on internal:testid=[data-testid="todo-item"s] >> nth=1 >> internal:role=textbox[nam
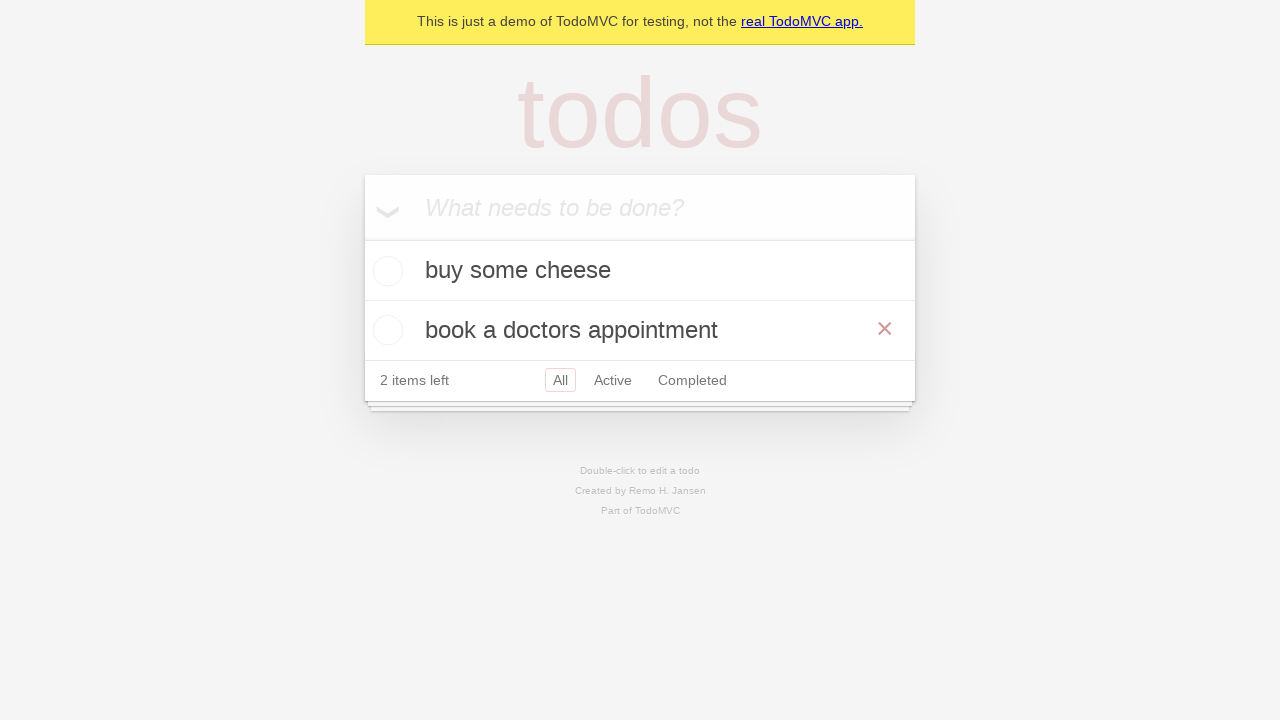

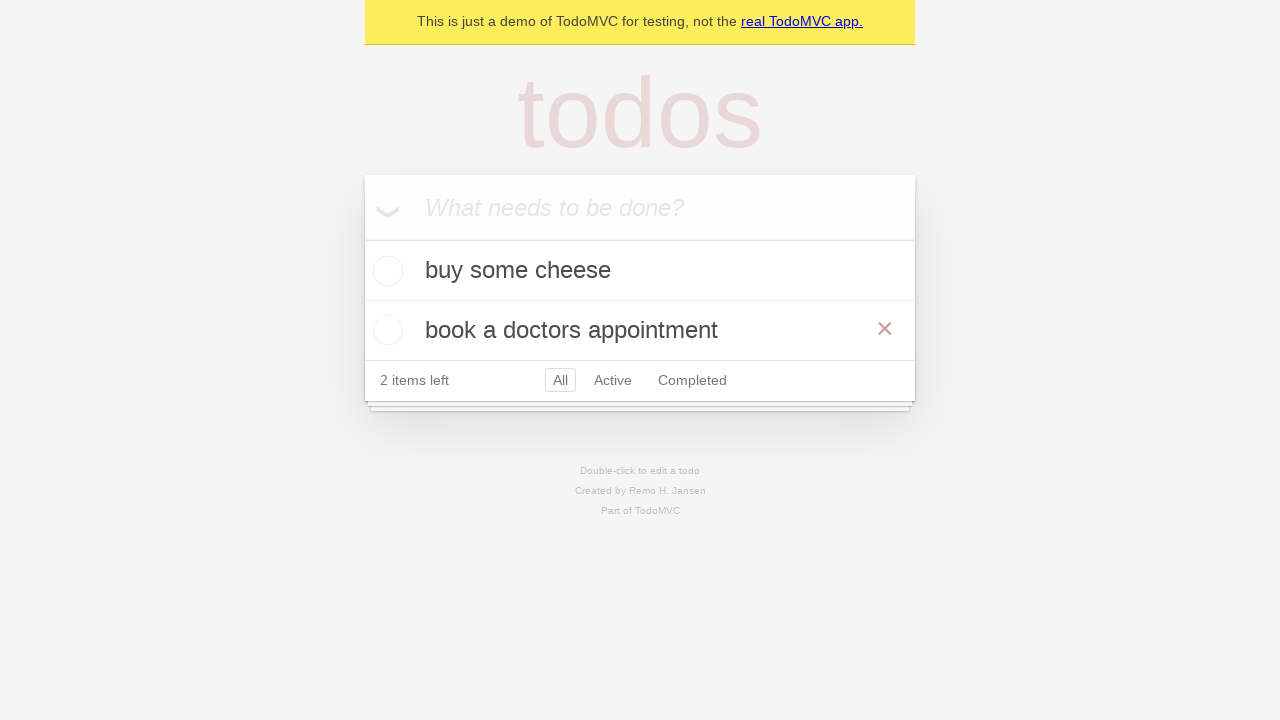